Tests that the clear completed button displays correct text

Starting URL: https://demo.playwright.dev/todomvc

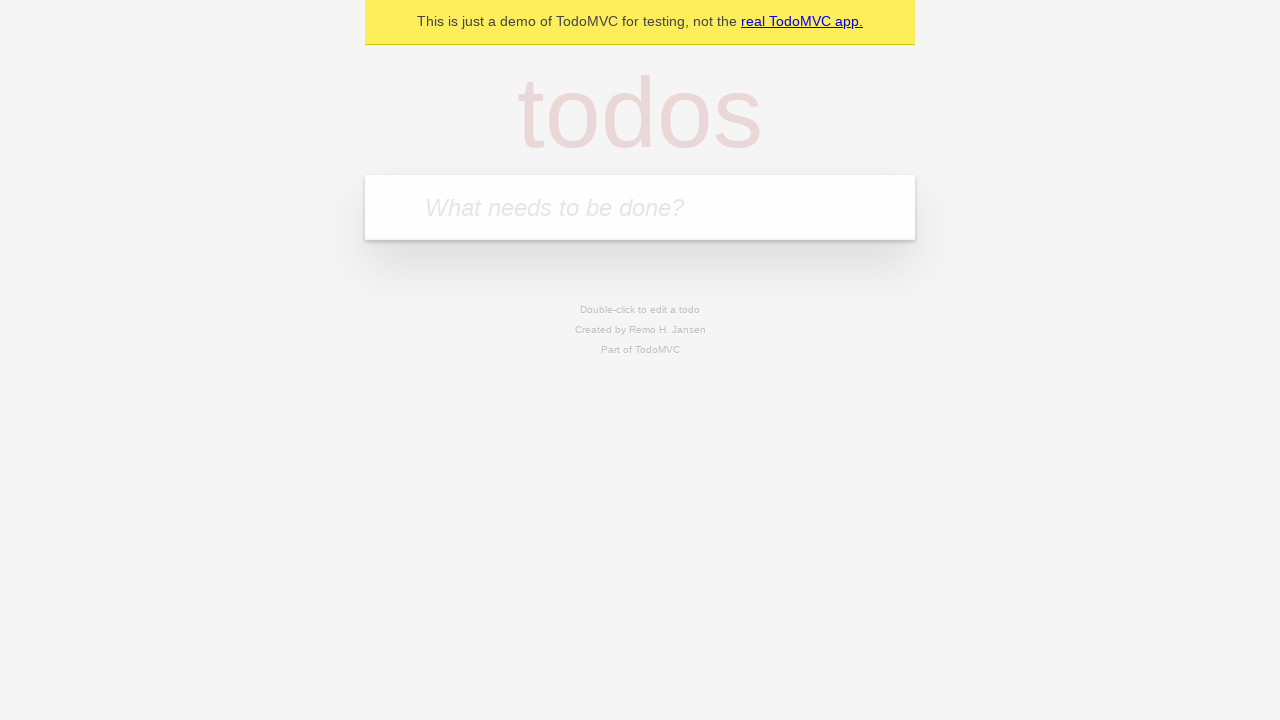

Filled new todo field with 'buy some cheese' on .new-todo
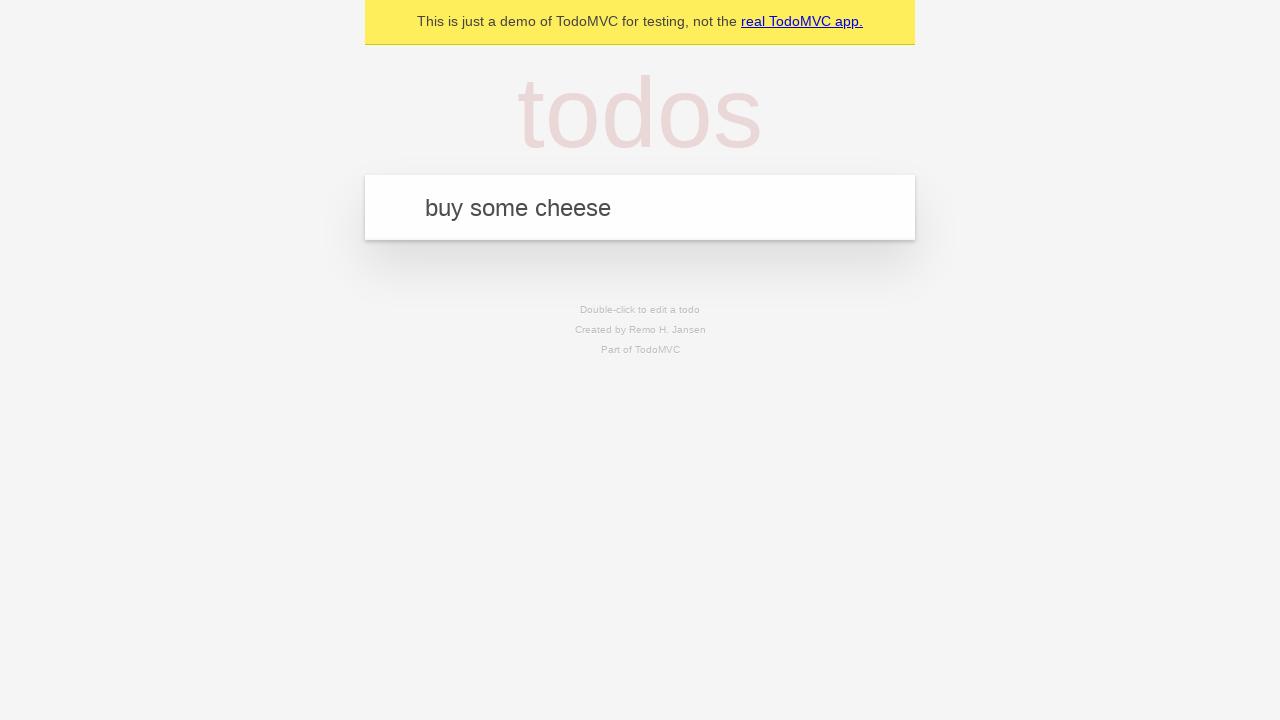

Pressed Enter to add first todo on .new-todo
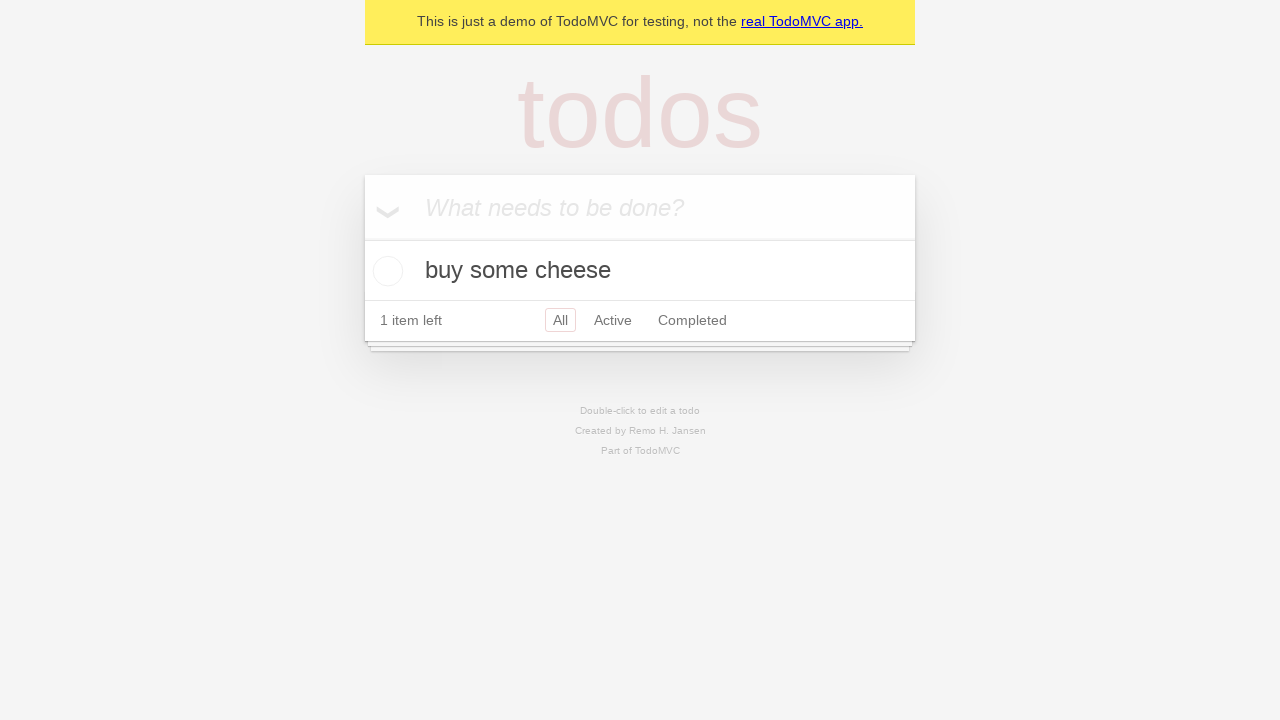

Filled new todo field with 'feed the cat' on .new-todo
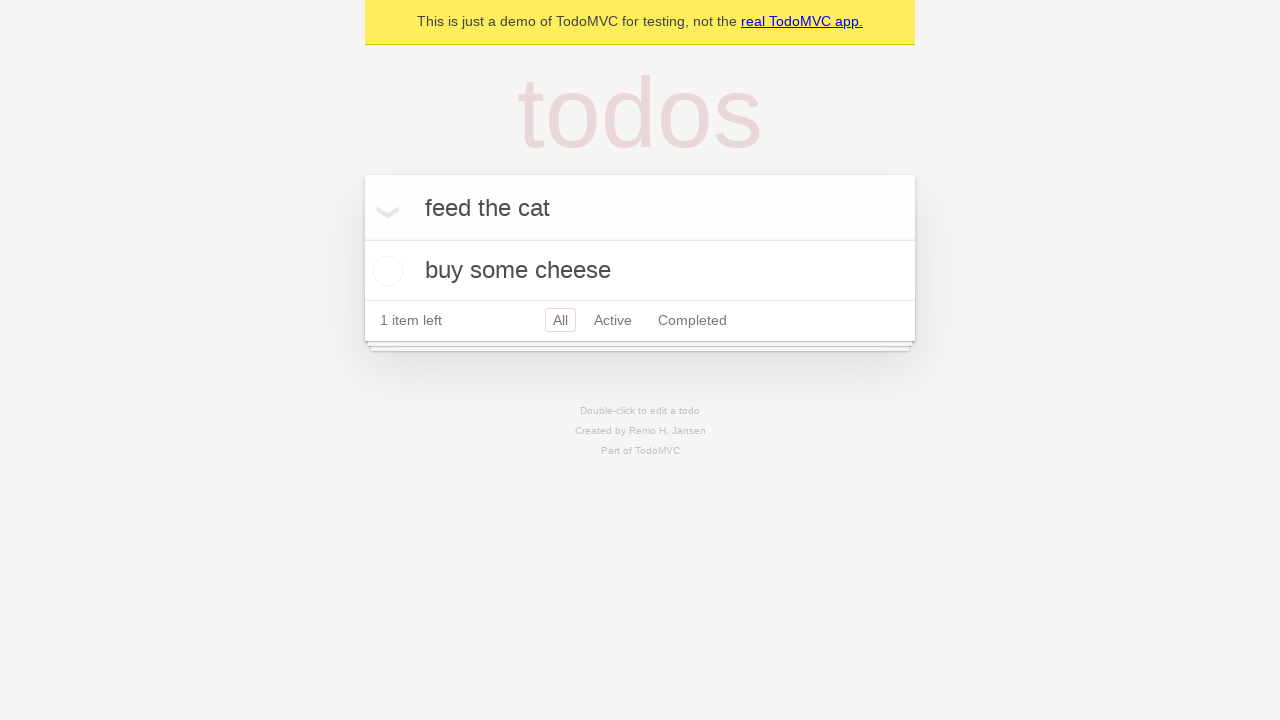

Pressed Enter to add second todo on .new-todo
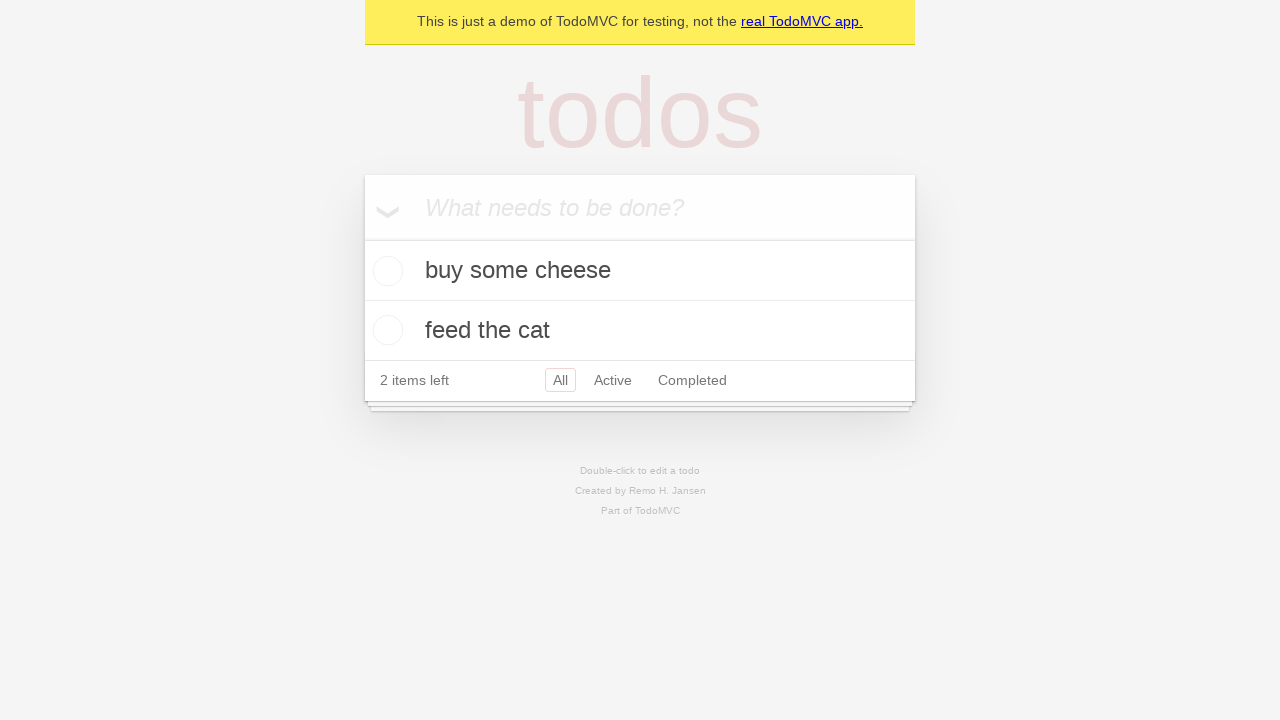

Filled new todo field with 'book a doctors appointment' on .new-todo
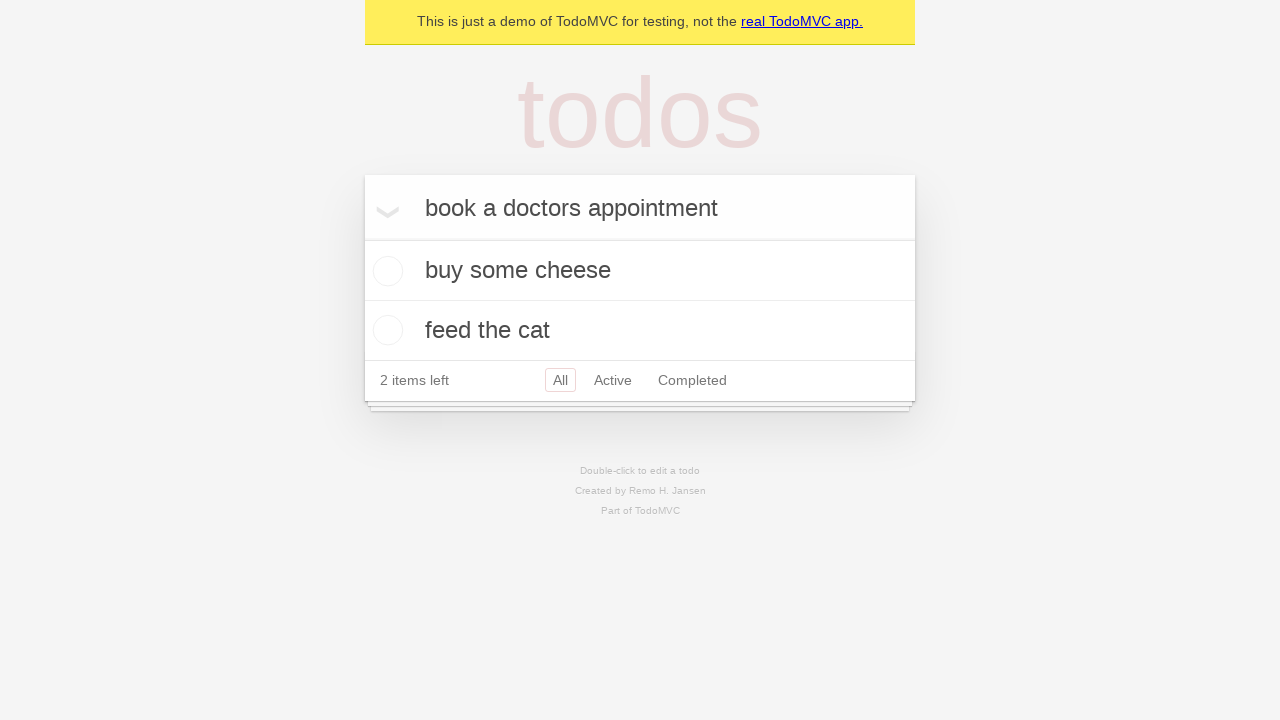

Pressed Enter to add third todo on .new-todo
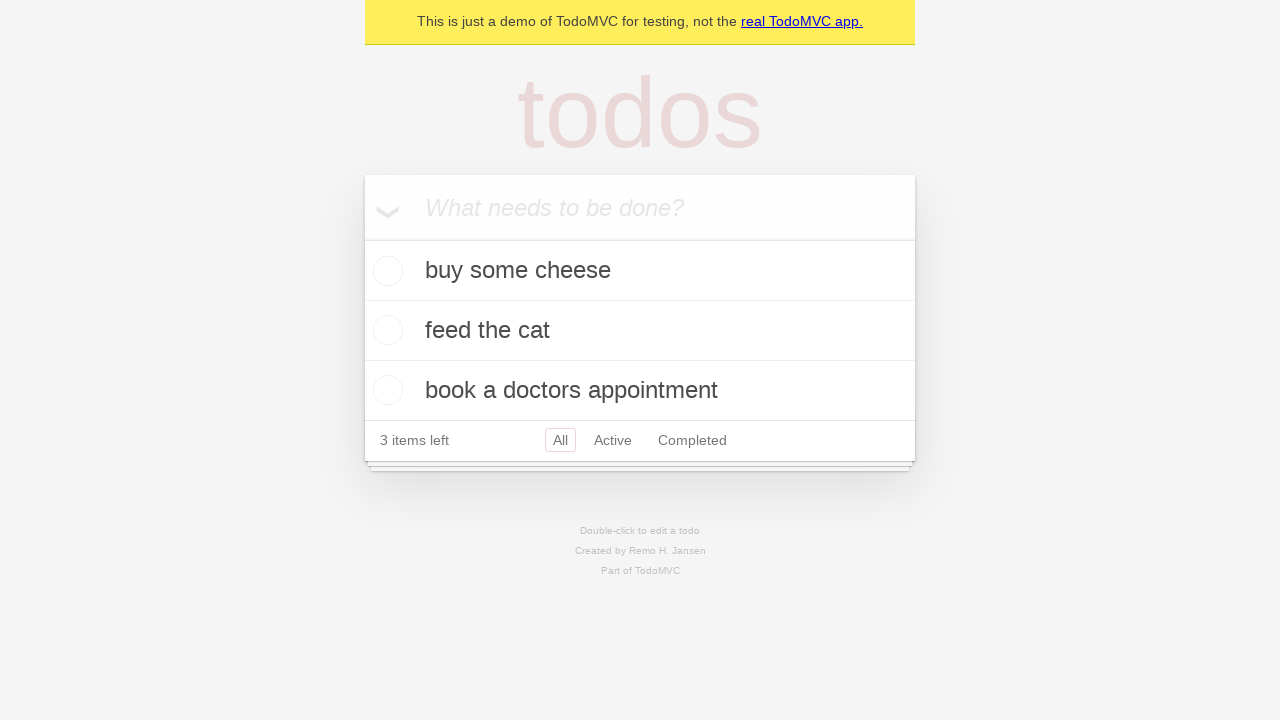

Checked first todo to mark it as completed at (385, 271) on .todo-list li .toggle >> nth=0
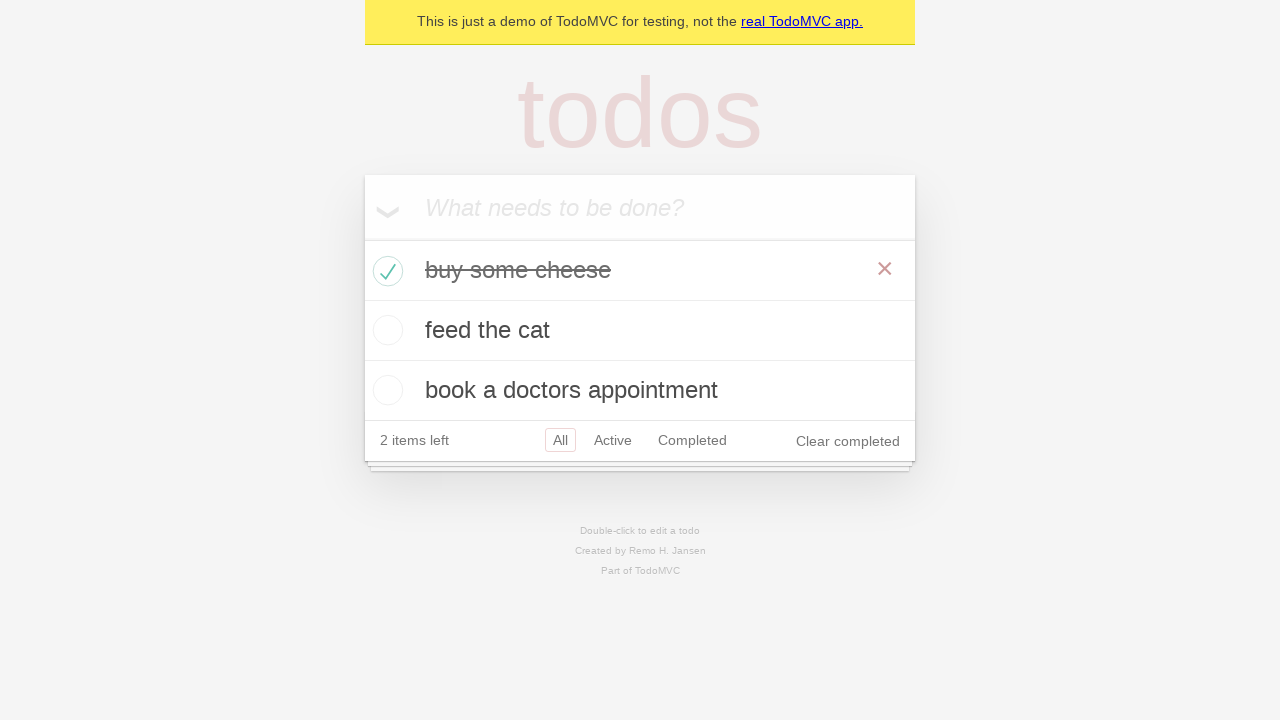

Clear completed button appeared
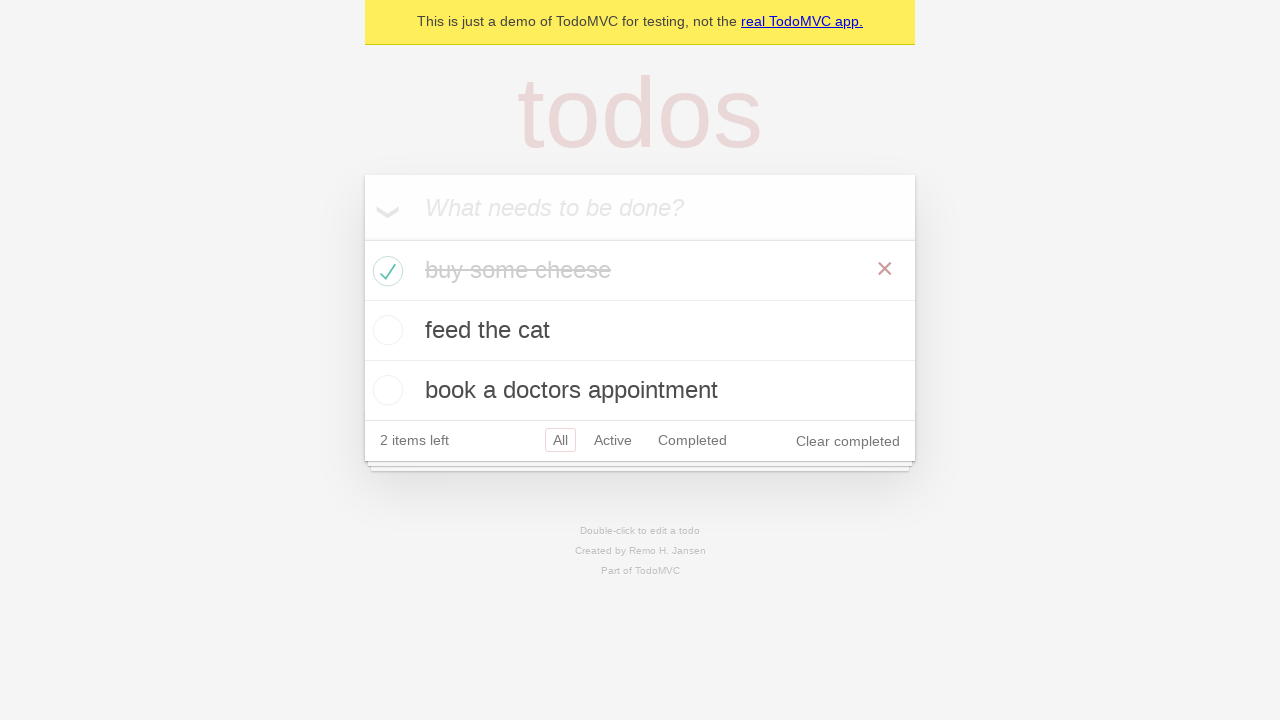

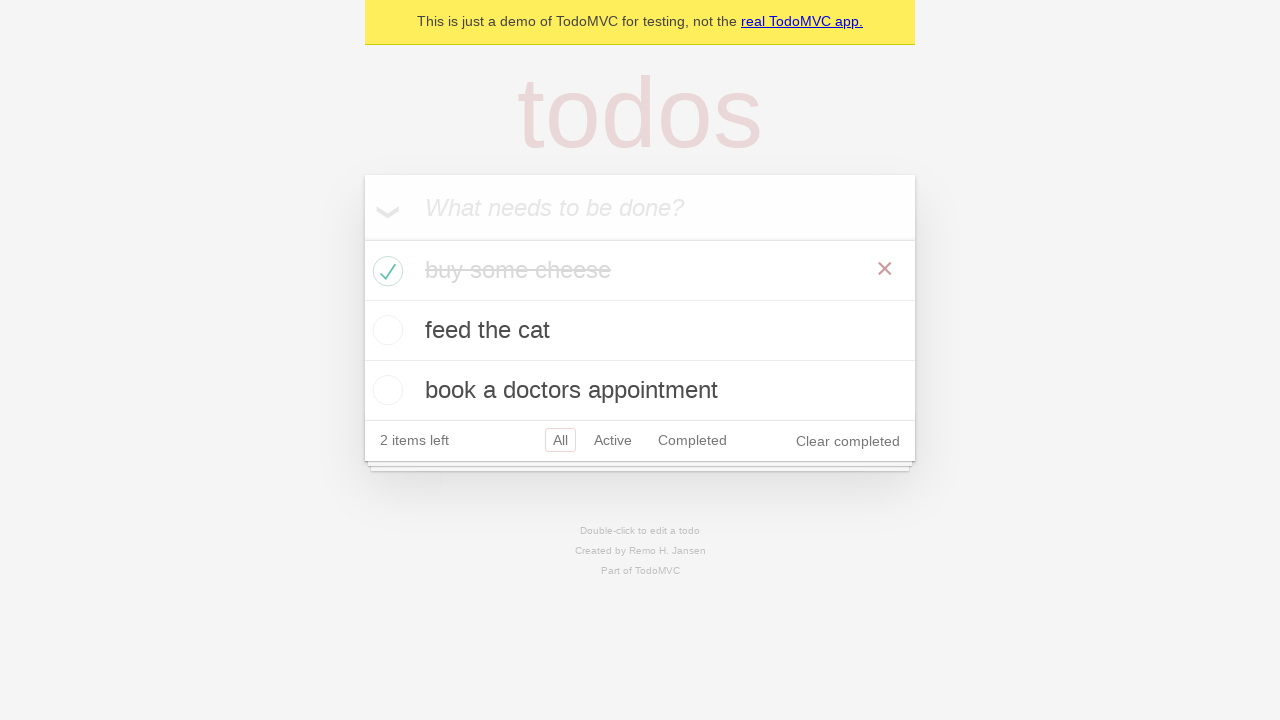